Navigates to Nokia phone product page and verifies the price is displayed

Starting URL: https://www.demoblaze.com/

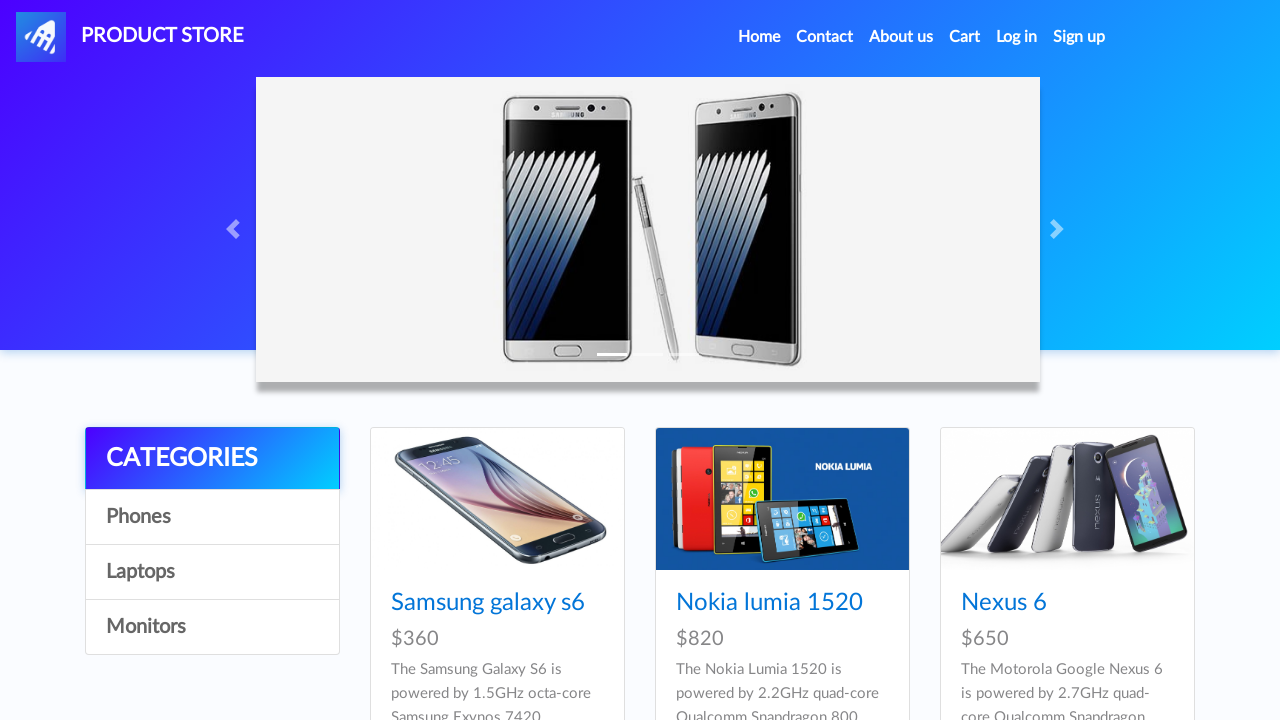

Waited for page to load with networkidle state
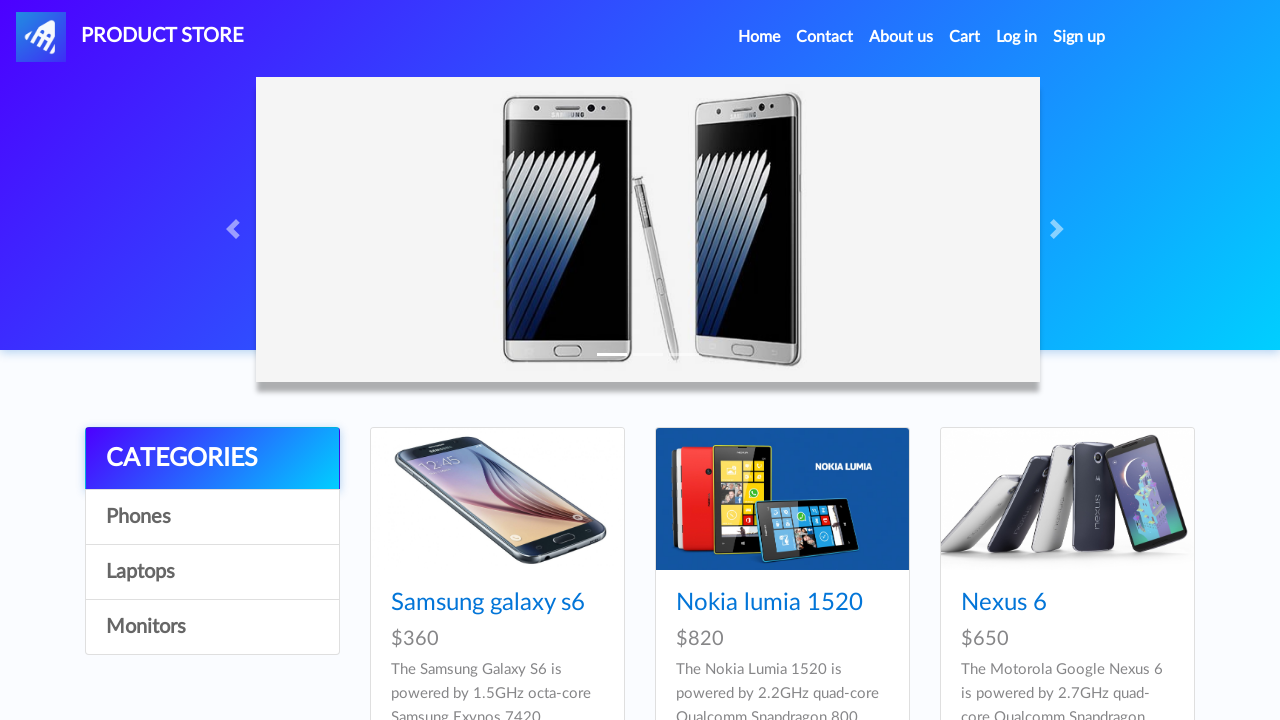

Clicked on Nokia phone product link at (782, 499) on xpath=//div/a[@href='prod.html?idp_=2']
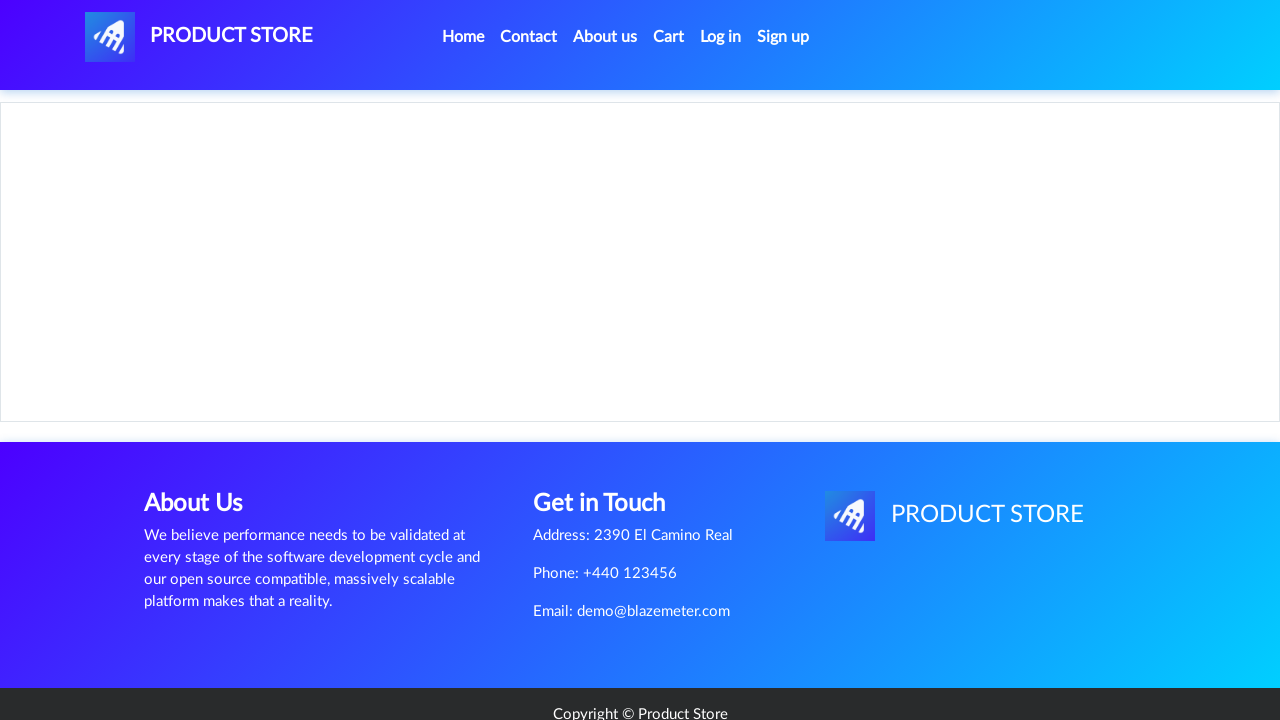

Verified Nokia phone price of $820 is displayed
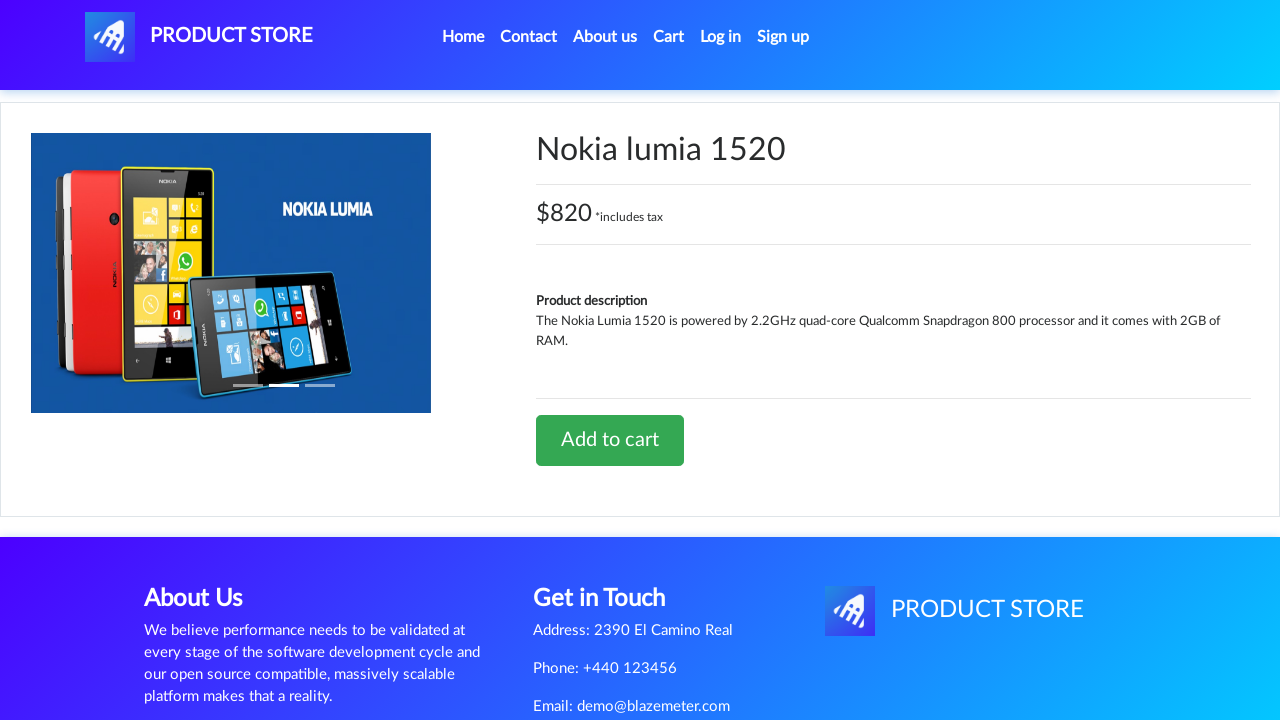

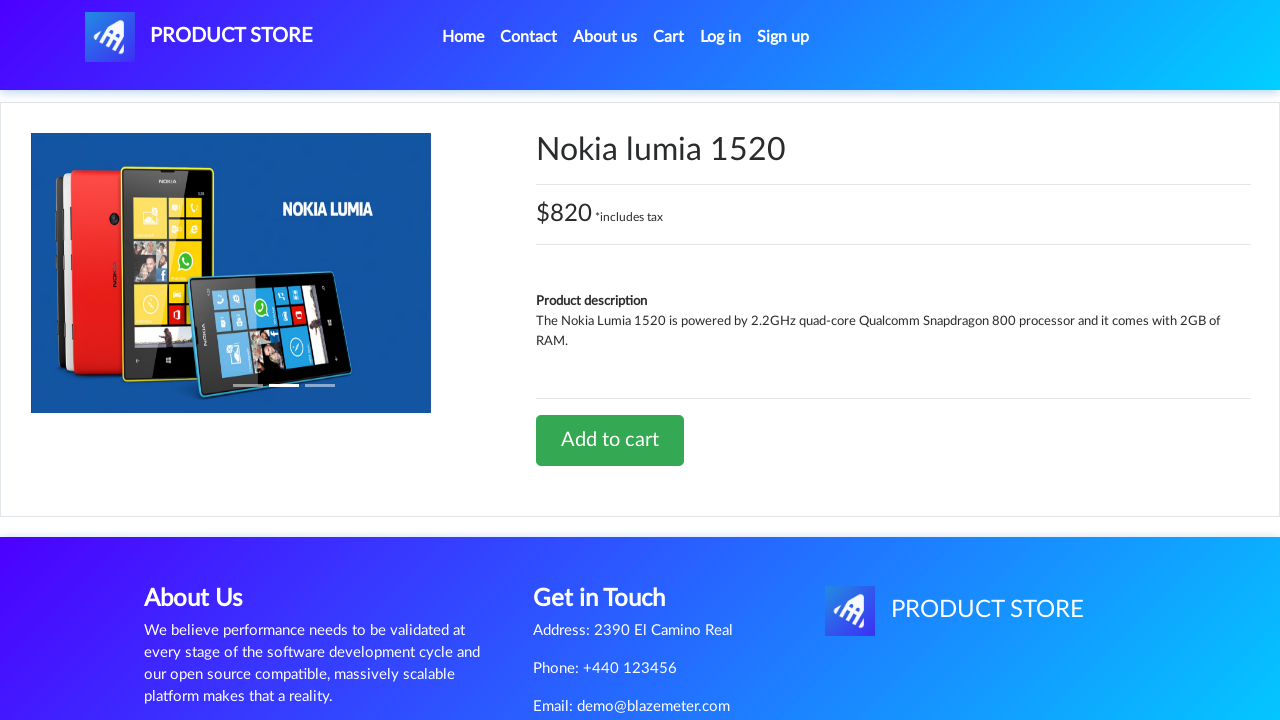